Tests an e-commerce produce site by searching for items, verifying search results, and adding products to cart

Starting URL: https://rahulshettyacademy.com/seleniumPractise/#/

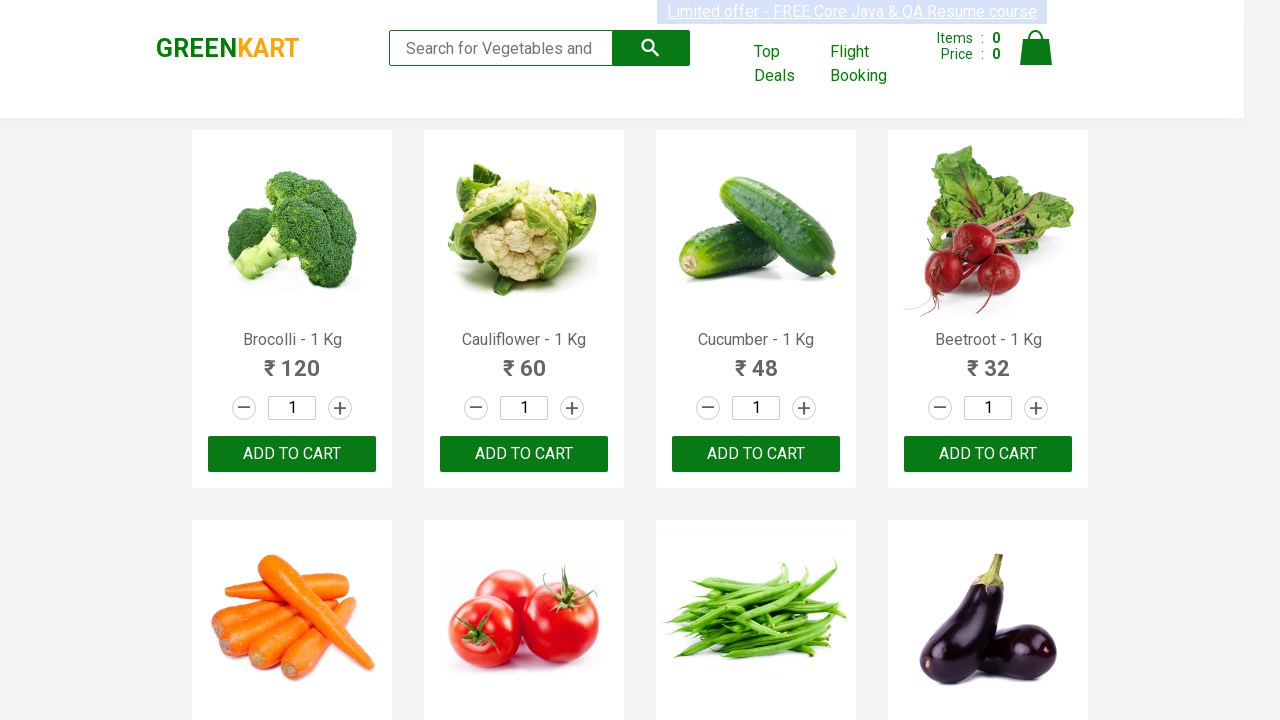

Filled search field with 'ca' to search for products on input[type="search"]
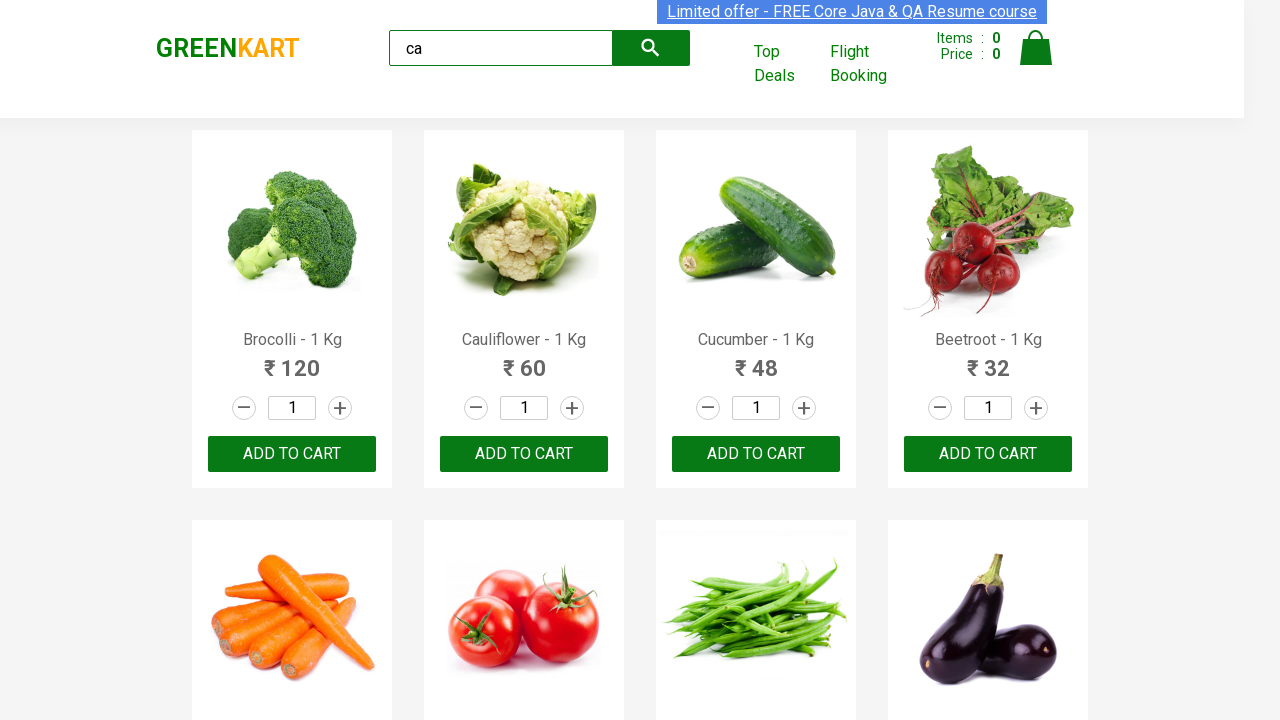

Waited for search results to filter
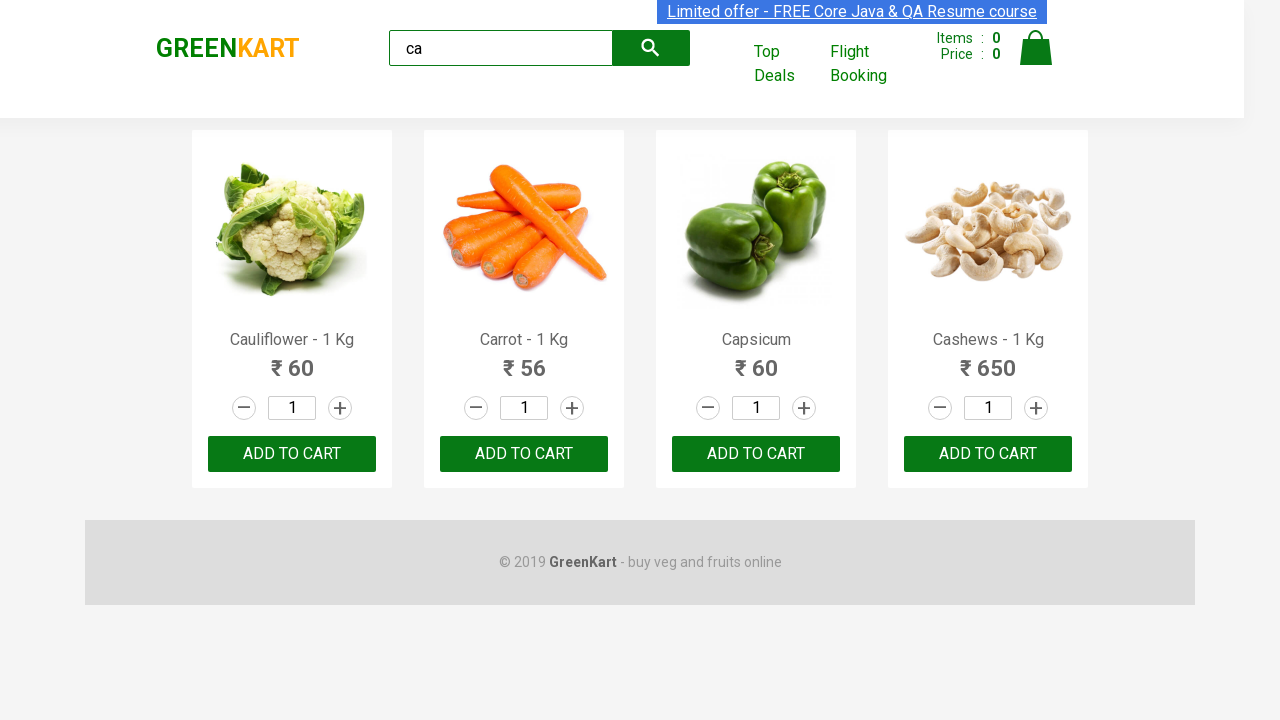

Verified that 4 products are visible in search results
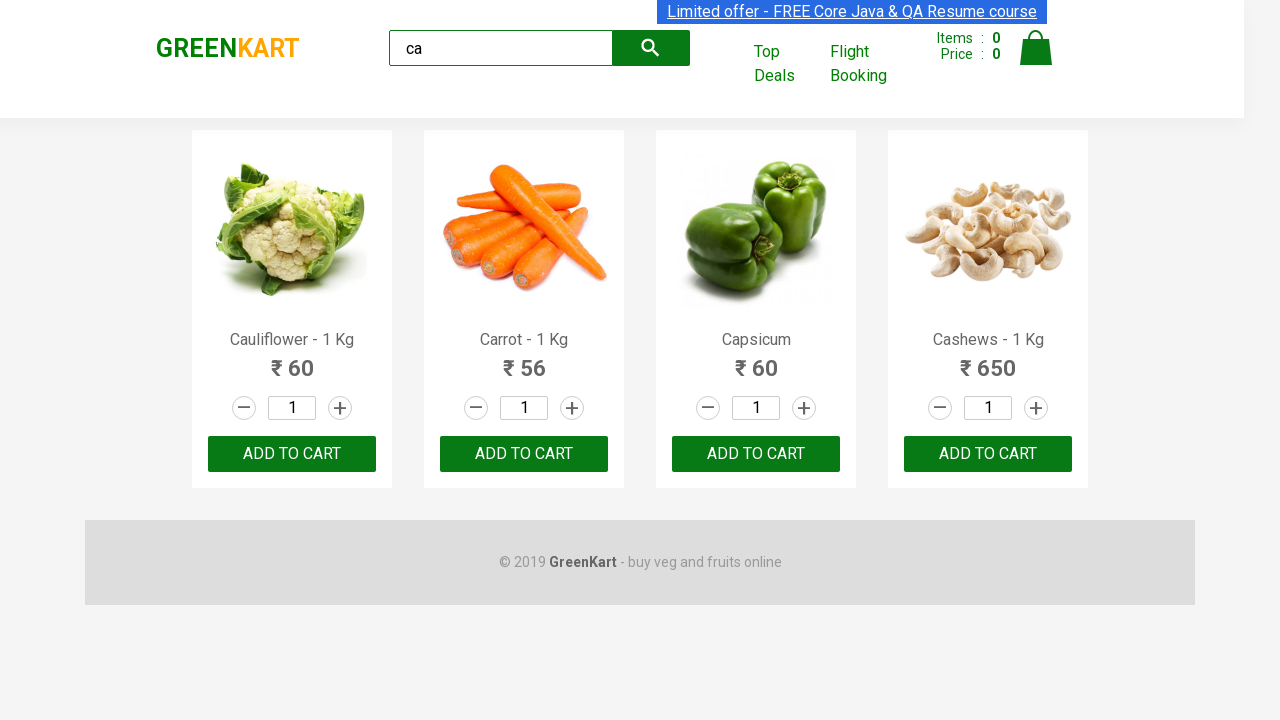

Clicked 'ADD TO CART' button for the third product at (756, 454) on .products .product >> nth=2 >> internal:text="ADD TO CART"i
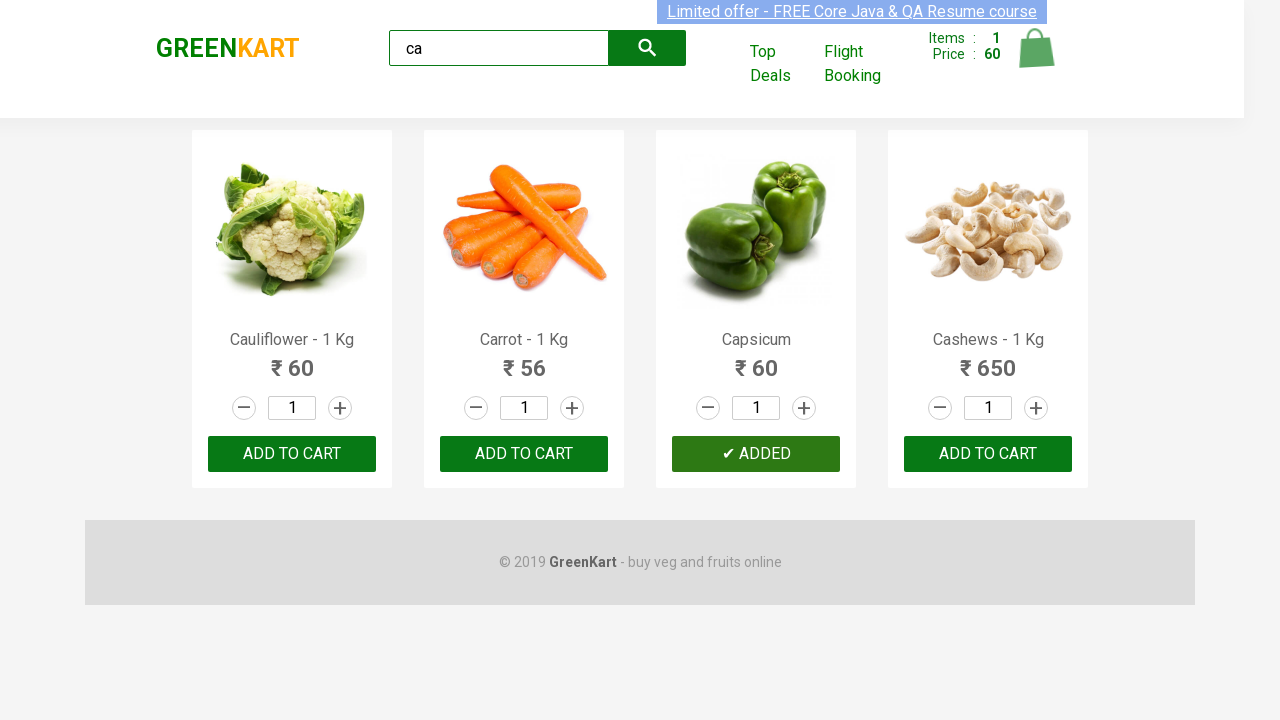

Found and clicked 'ADD TO CART' for Cashews product at (988, 454) on .products .product >> nth=3 >> button
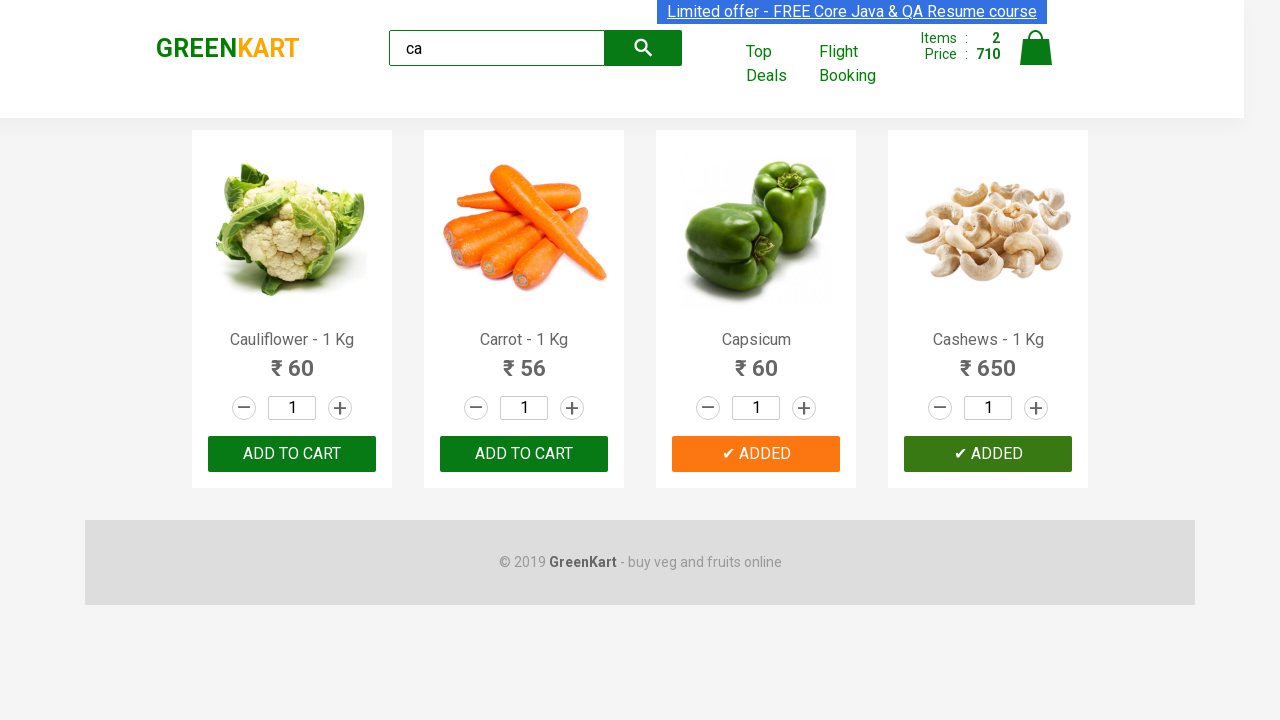

Verified brand logo displays 'GREENKART'
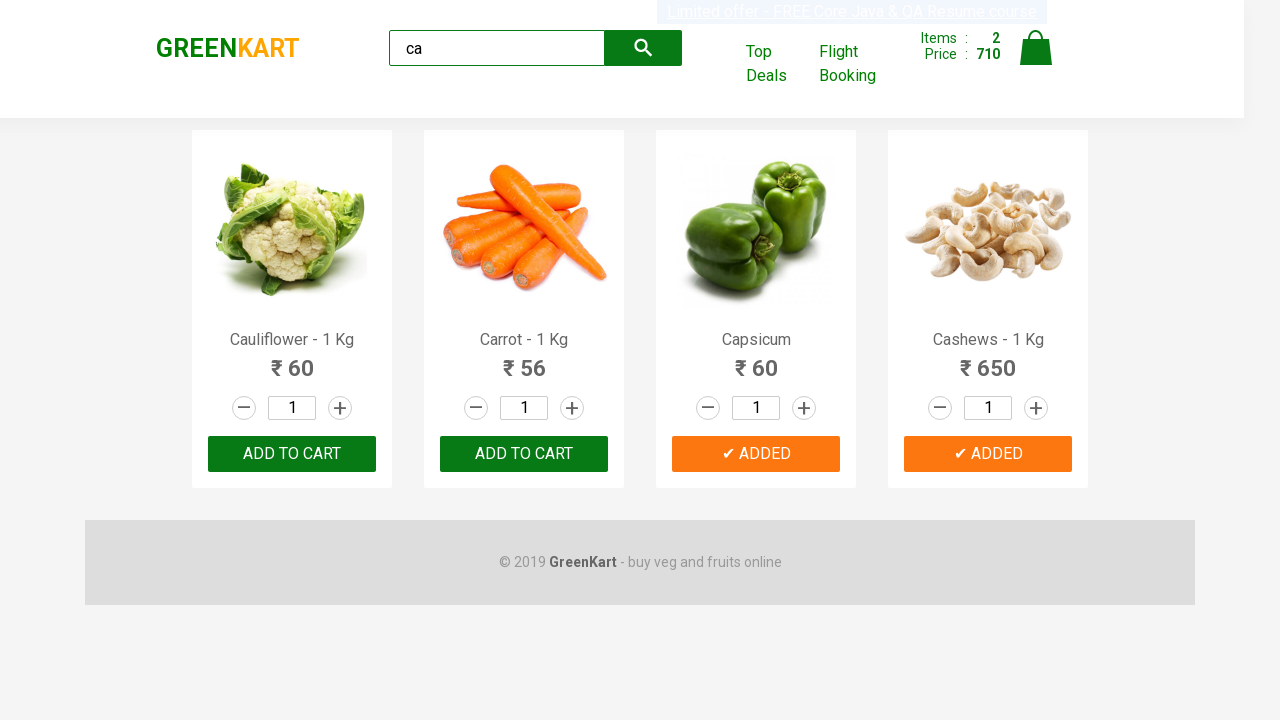

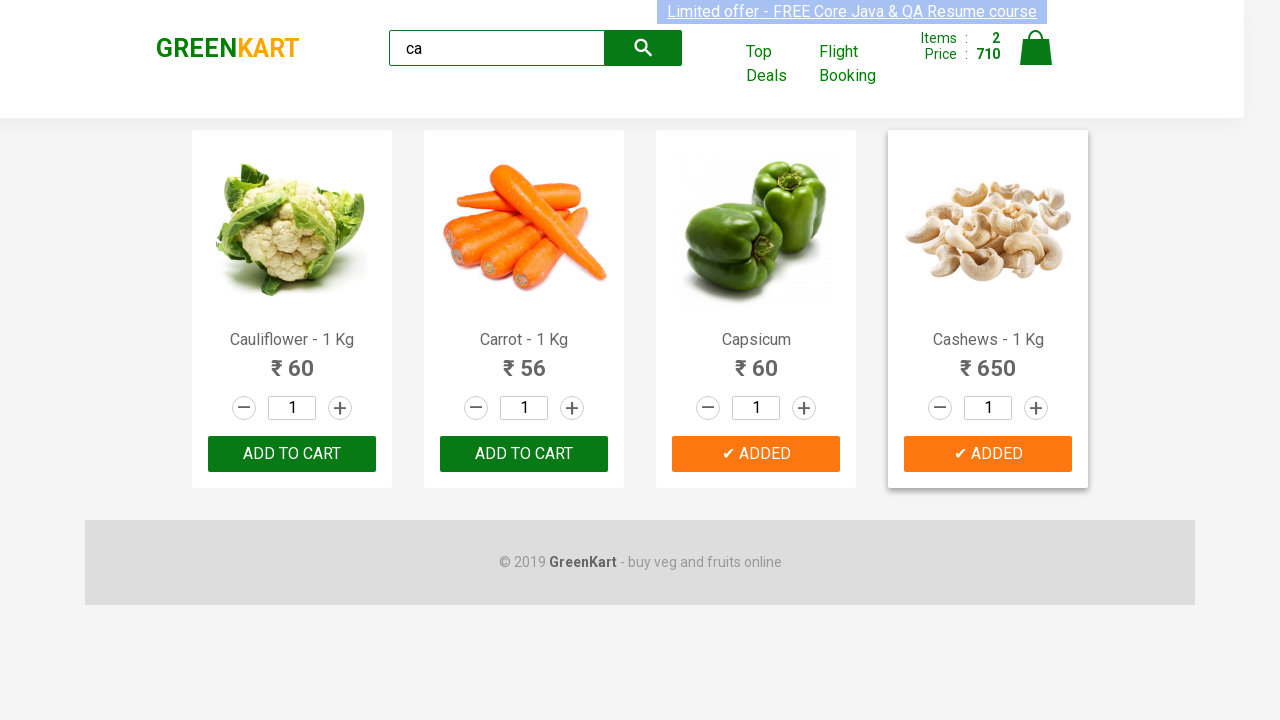